Tests a math calculation form by reading two numbers, calculating their sum, selecting the result from a dropdown, and submitting the form

Starting URL: http://suninjuly.github.io/selects2.html

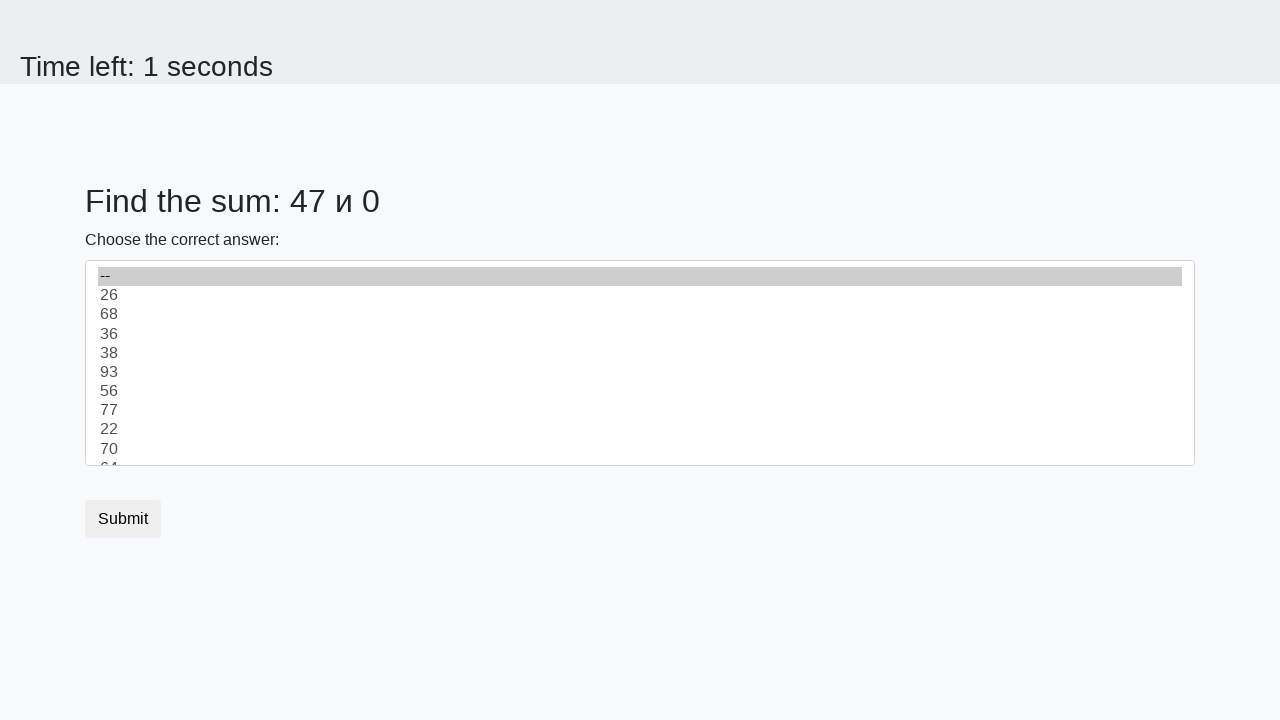

Retrieved first number from #num1 element
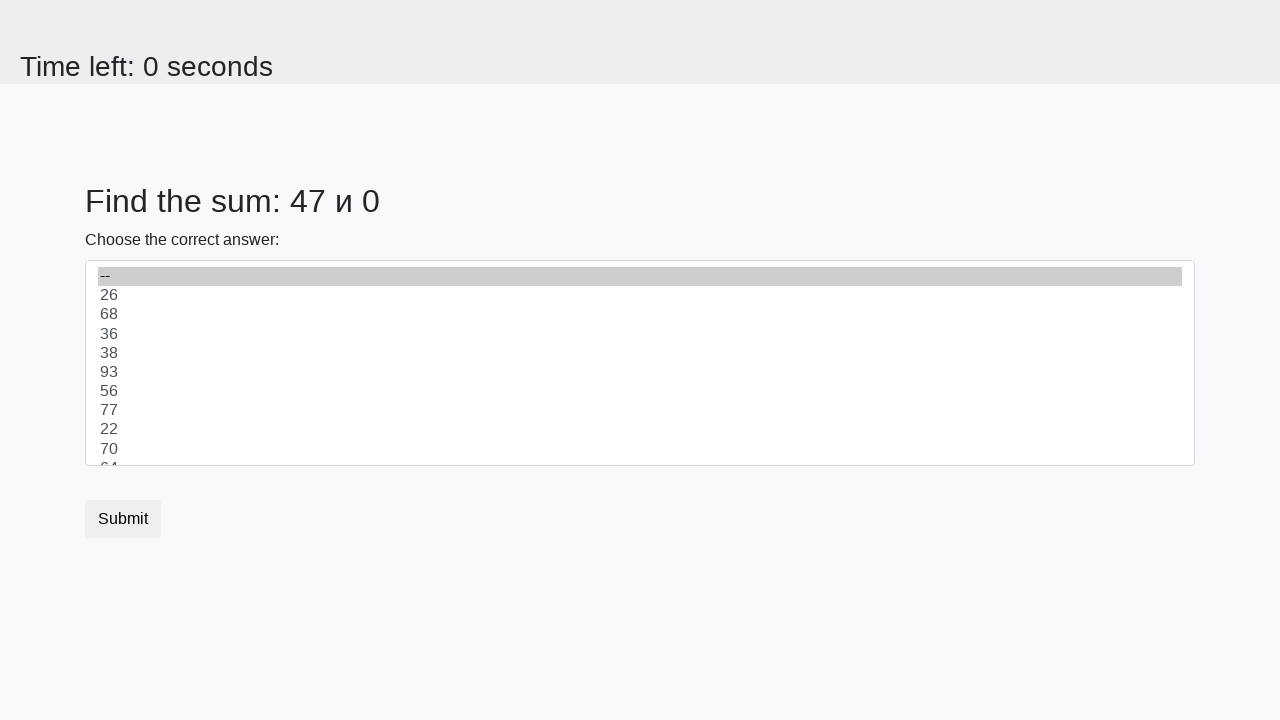

Retrieved second number from #num2 element
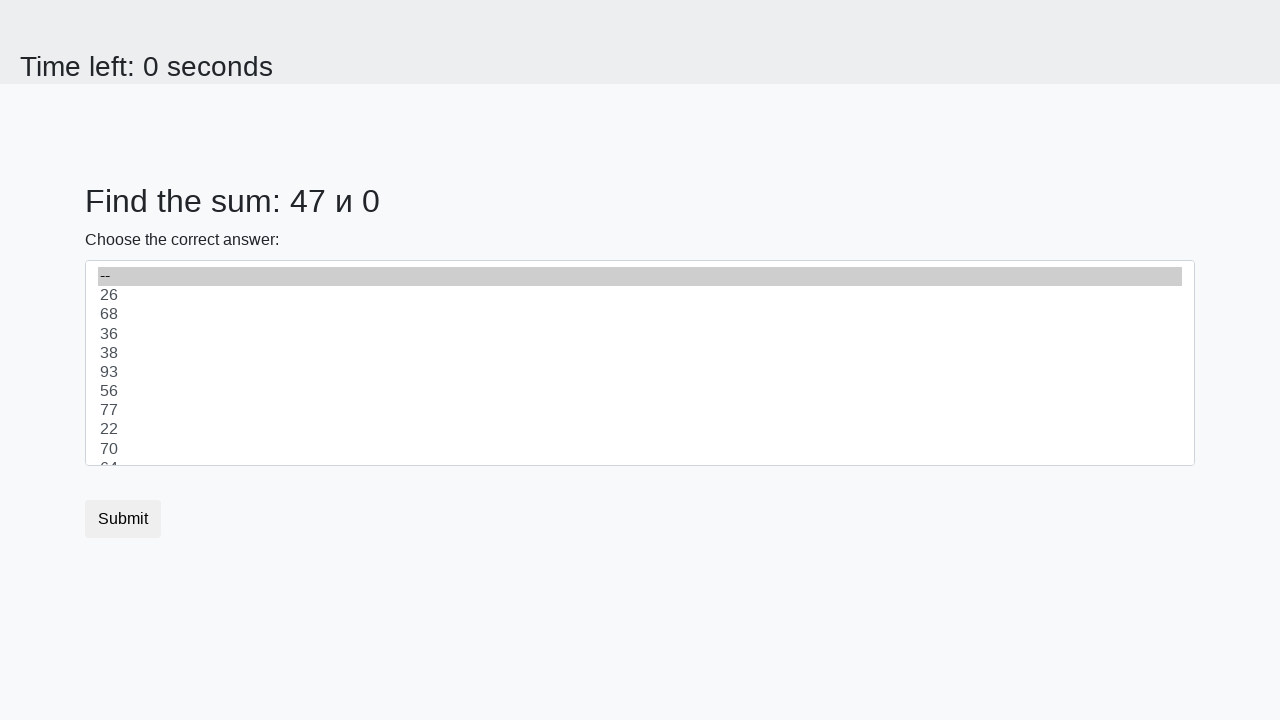

Calculated sum of 47 + 0 = 47
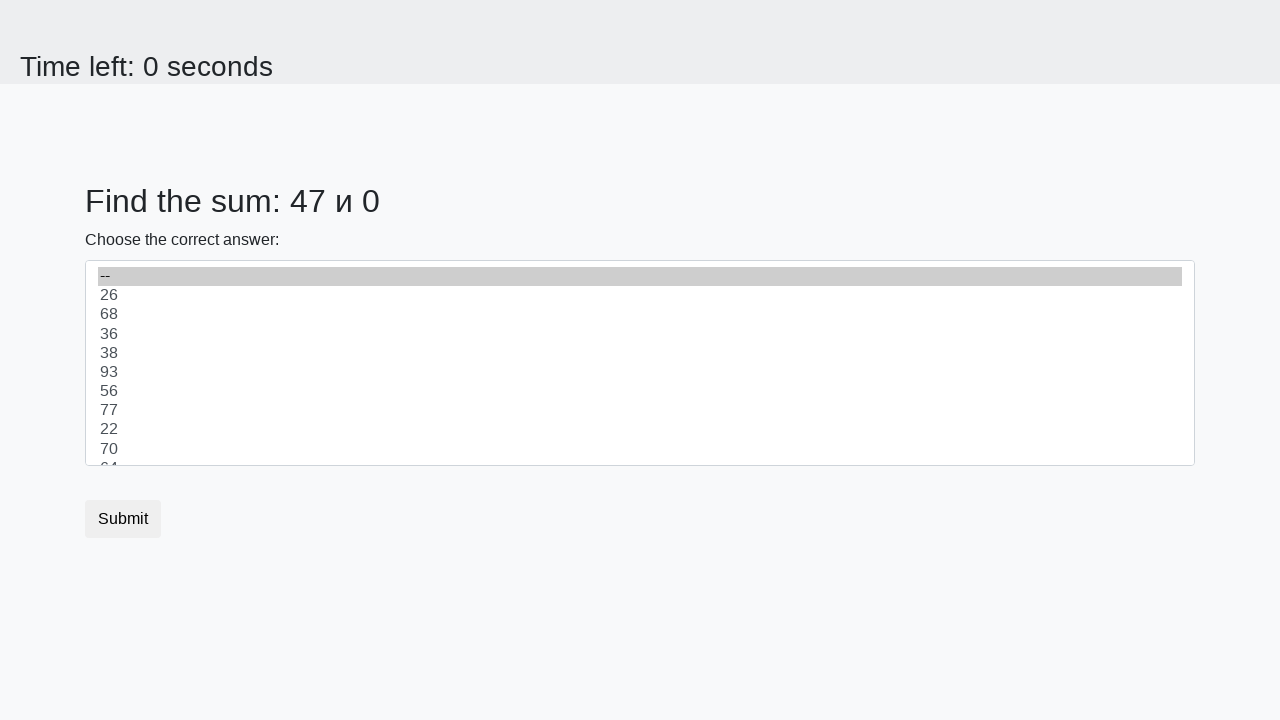

Selected calculated sum '47' from dropdown on select
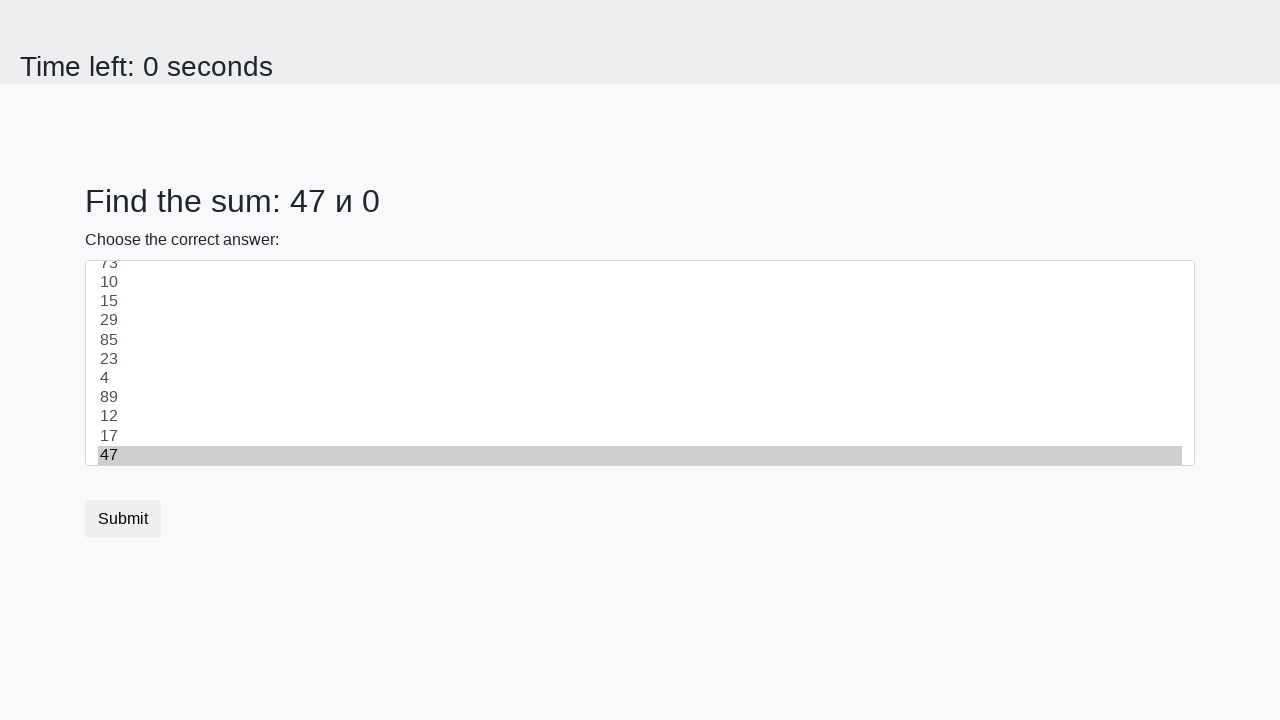

Clicked submit button to complete form at (123, 519) on button.btn
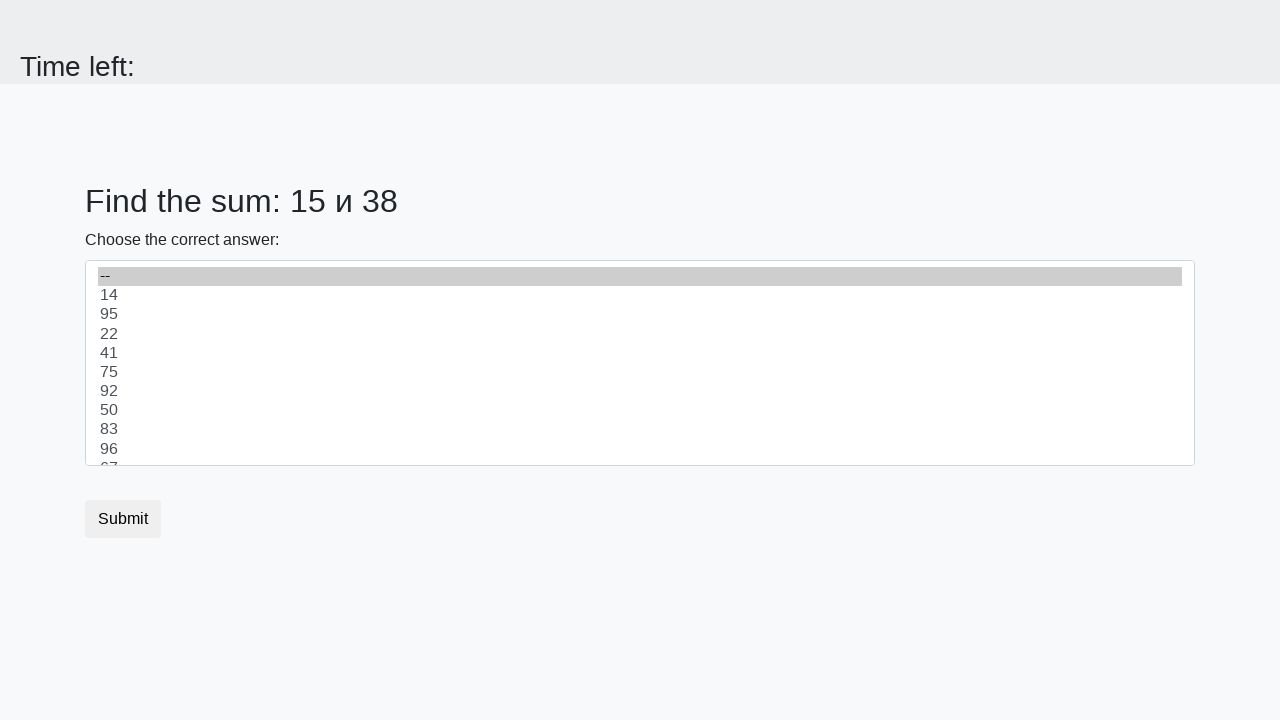

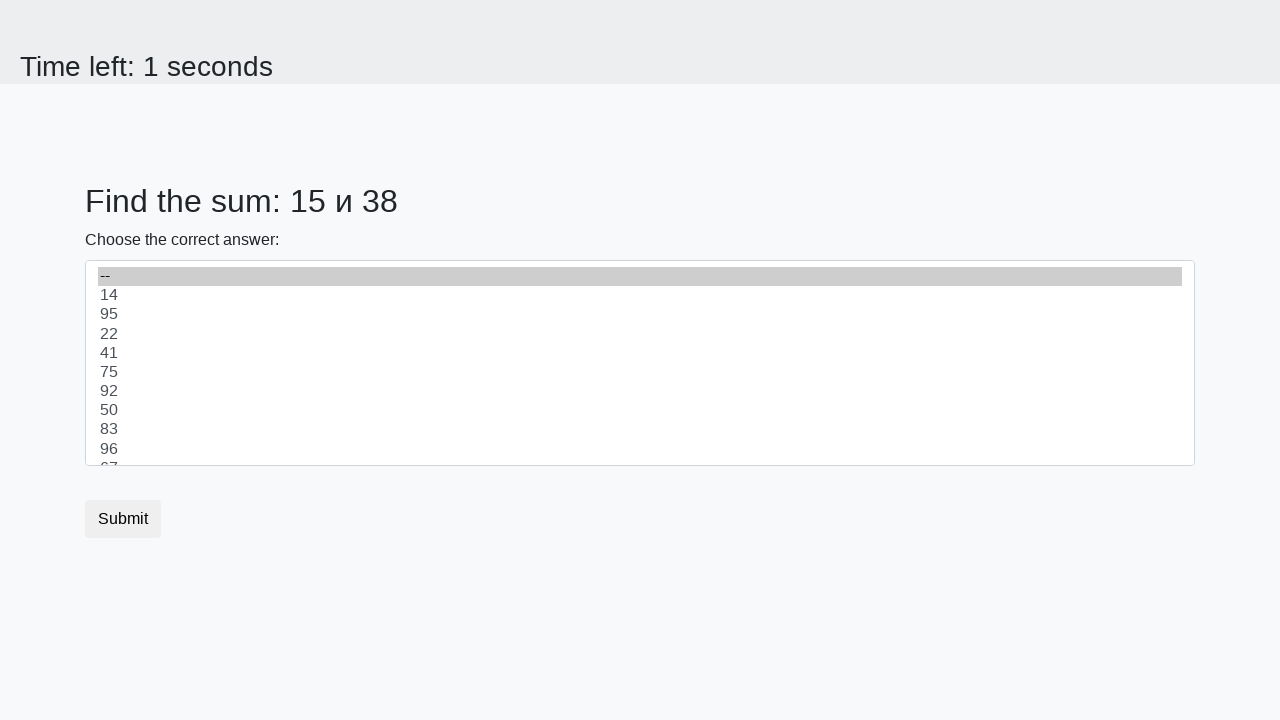